Tests dynamic control functionality by checking an input field's enabled state, toggling it, and verifying the state change

Starting URL: https://v1.training-support.net/selenium/dynamic-controls

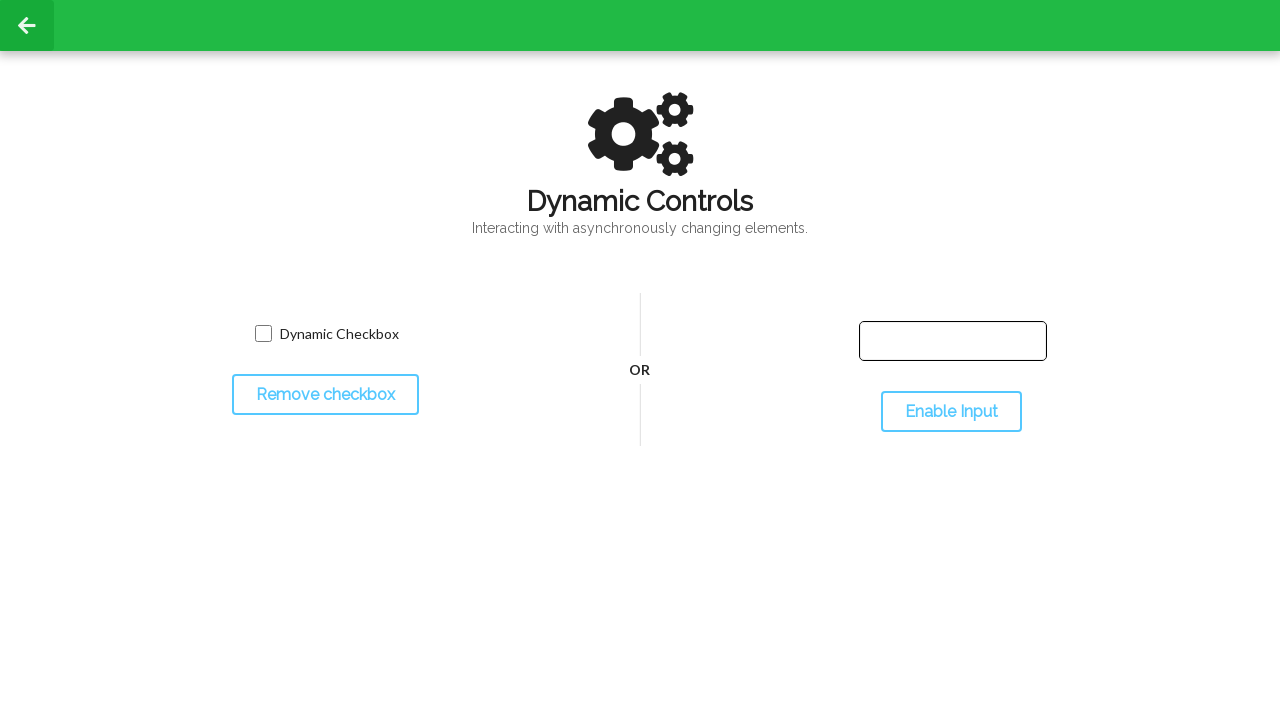

Checked initial enabled state of input field
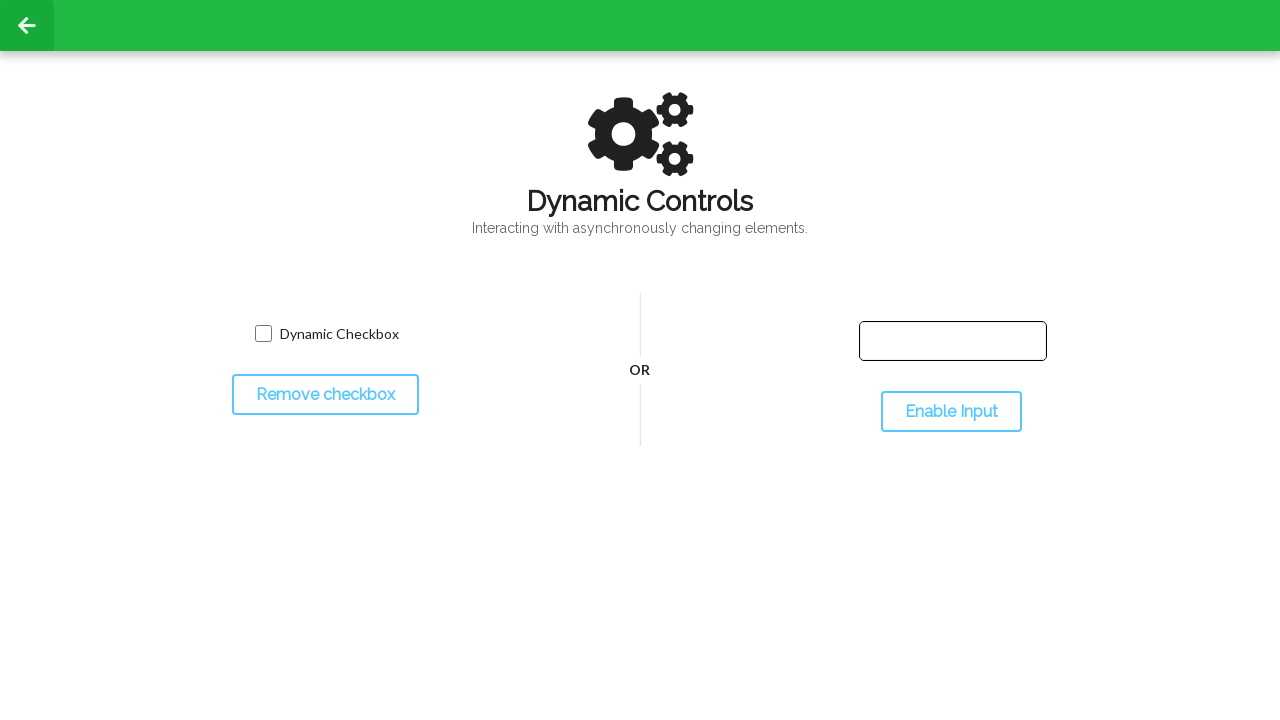

Clicked toggle button to change input field state at (951, 412) on #toggleInput
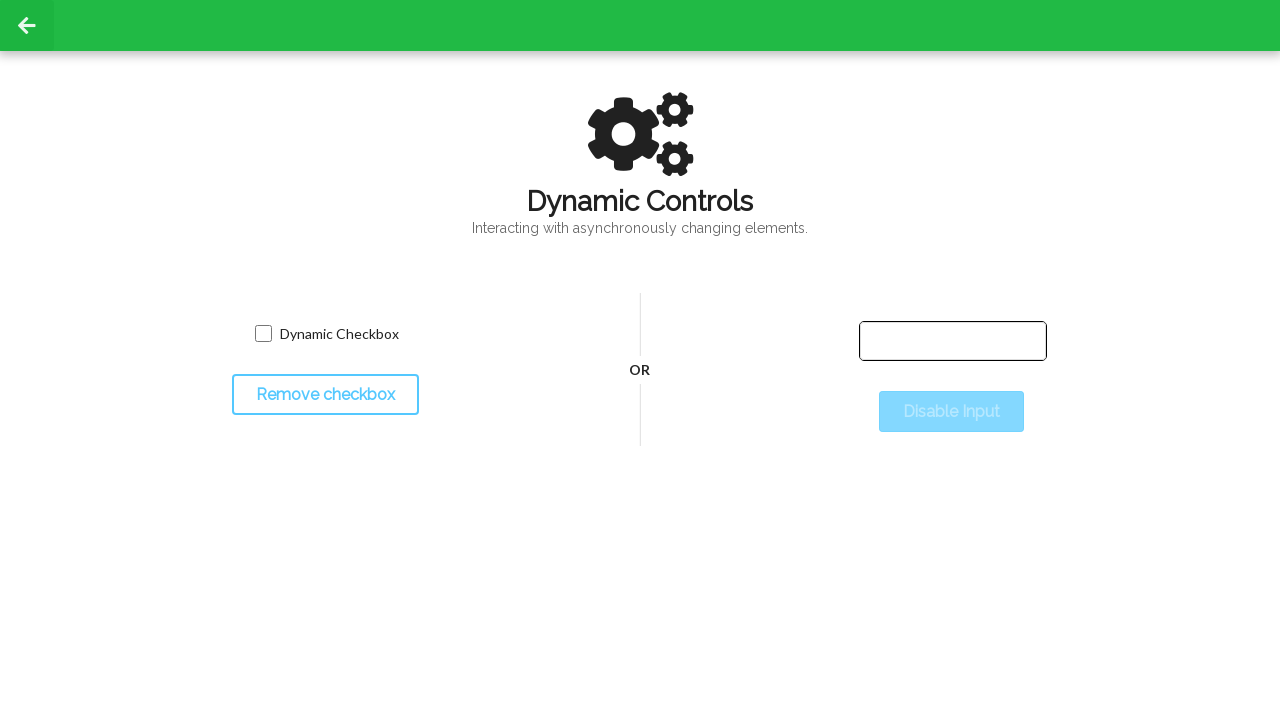

Waited 500ms for state change to complete
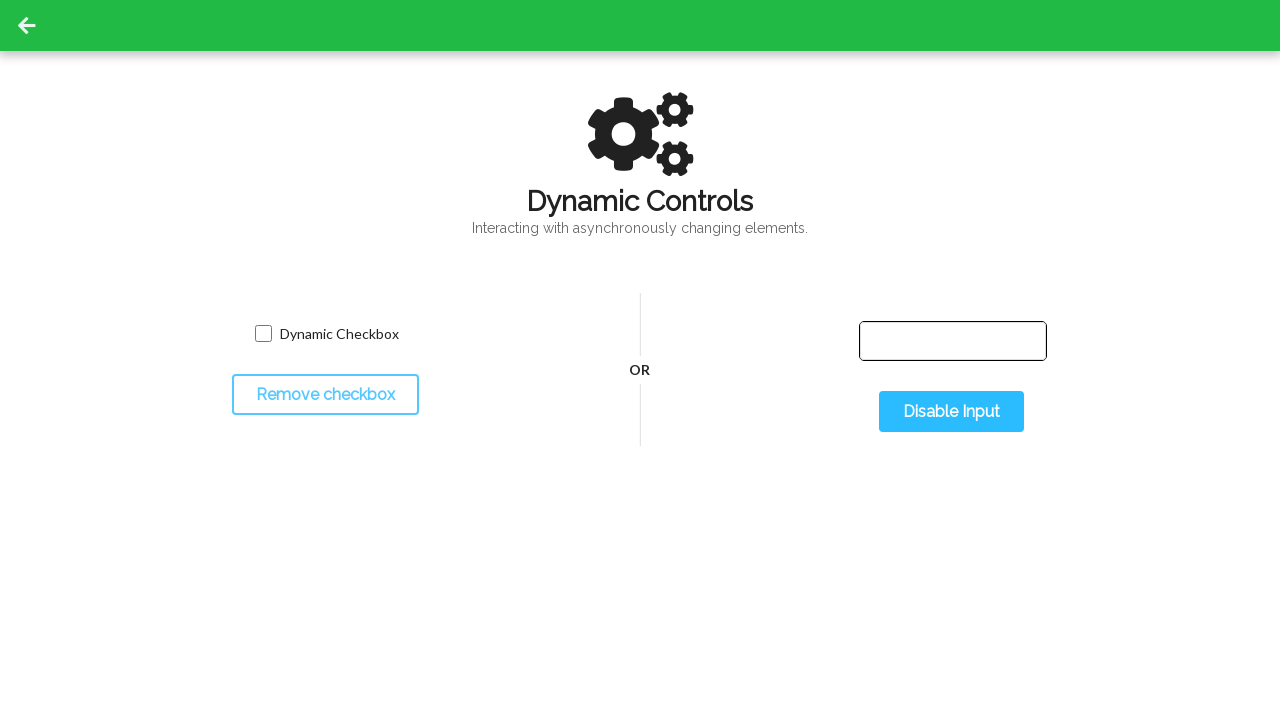

Checked final enabled state of input field after toggle
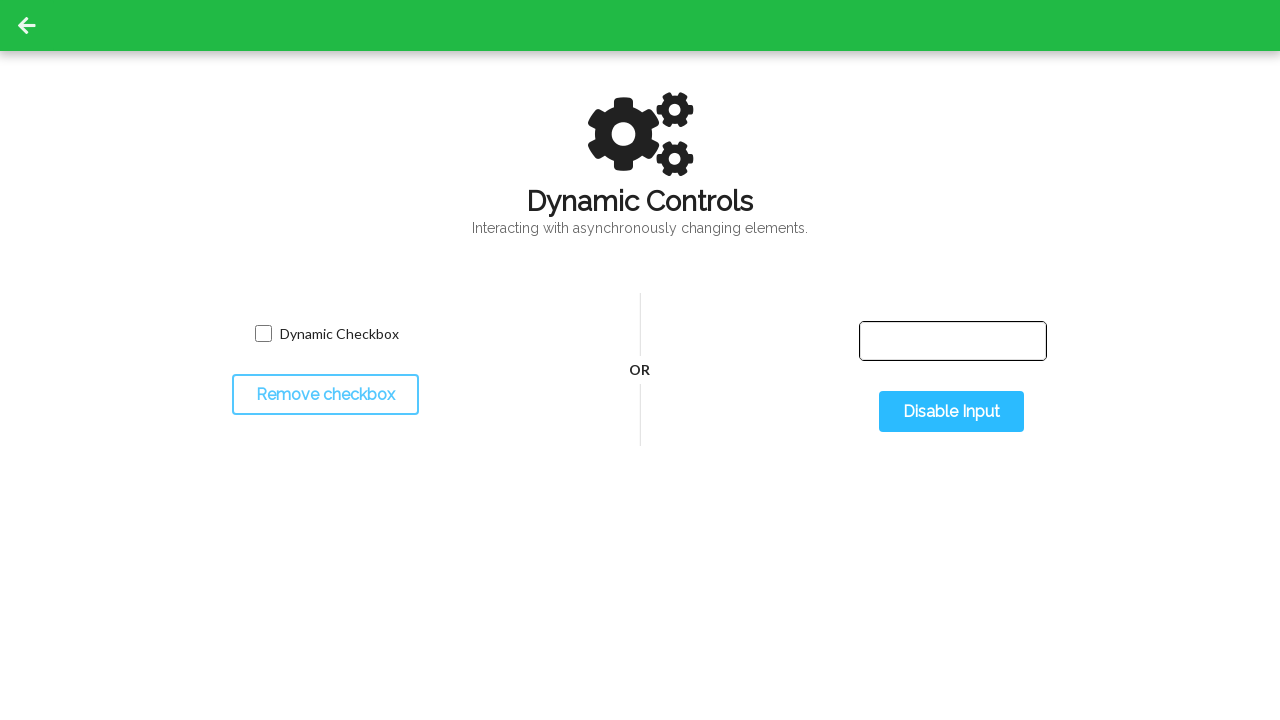

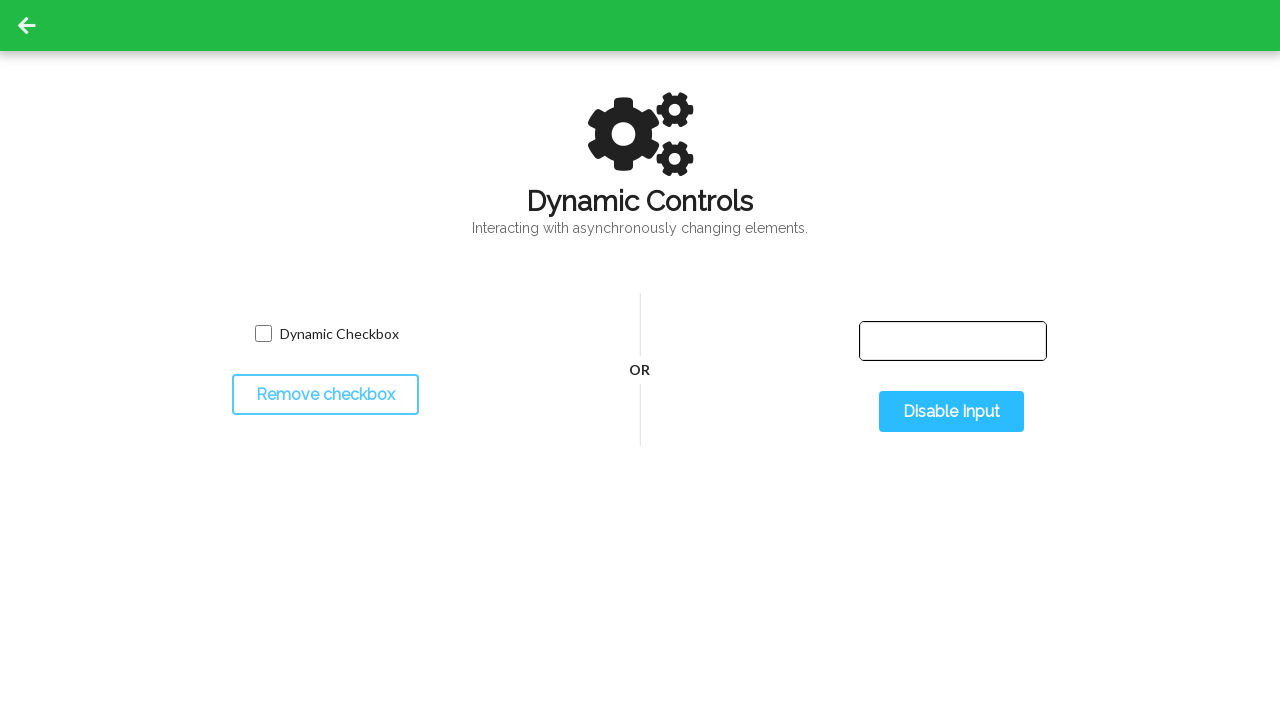